Tests file upload functionality by navigating to the file upload page, selecting a file, and submitting the upload form

Starting URL: https://the-internet.herokuapp.com

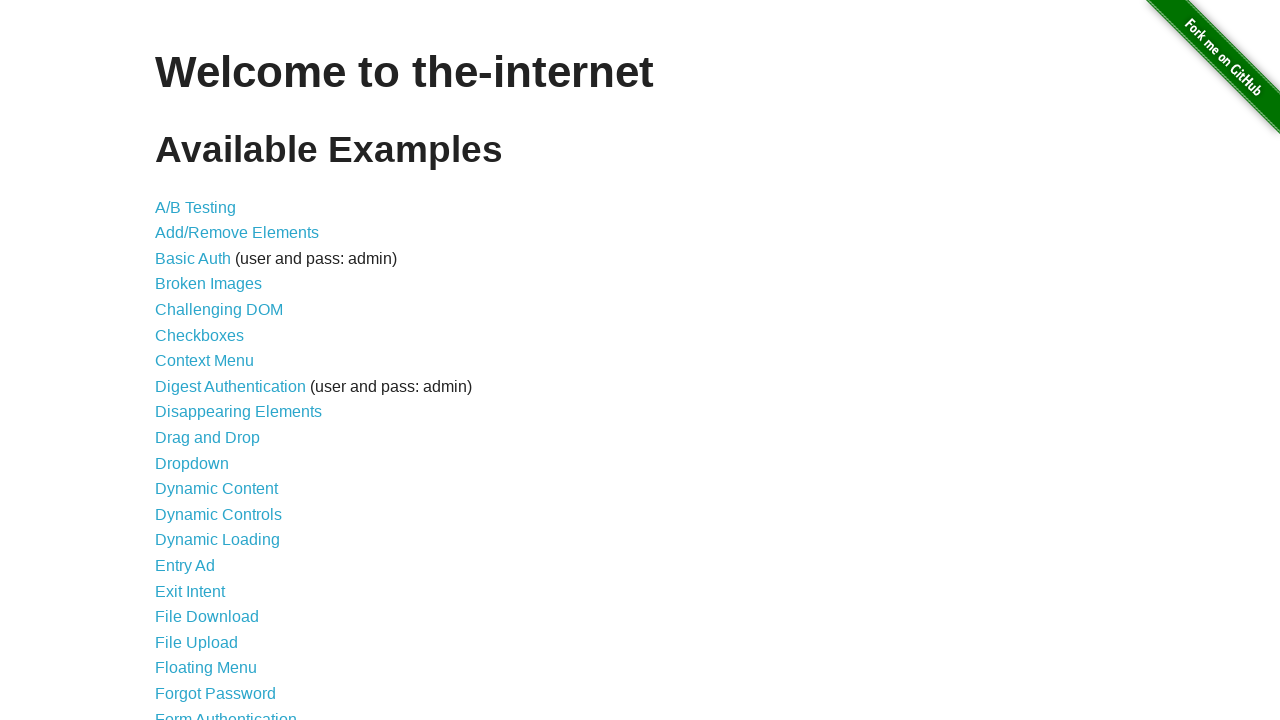

Clicked on File Upload link at (196, 642) on text=File Upload
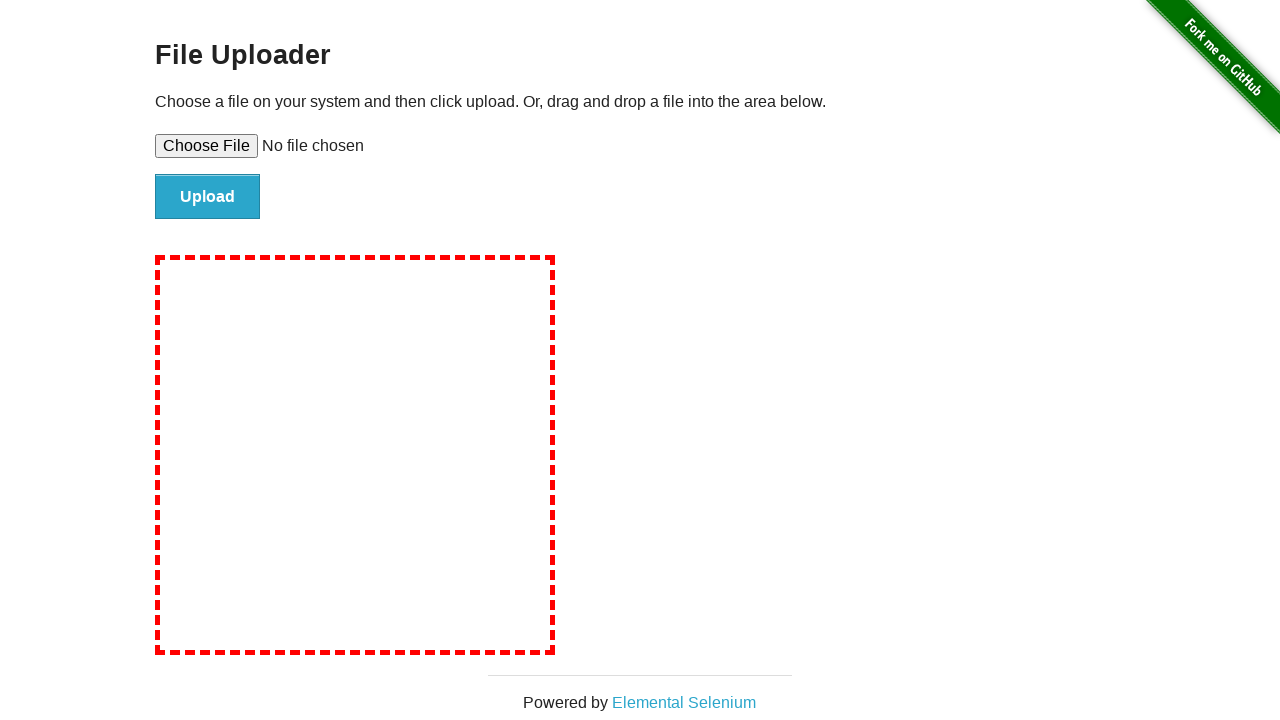

Selected file for upload
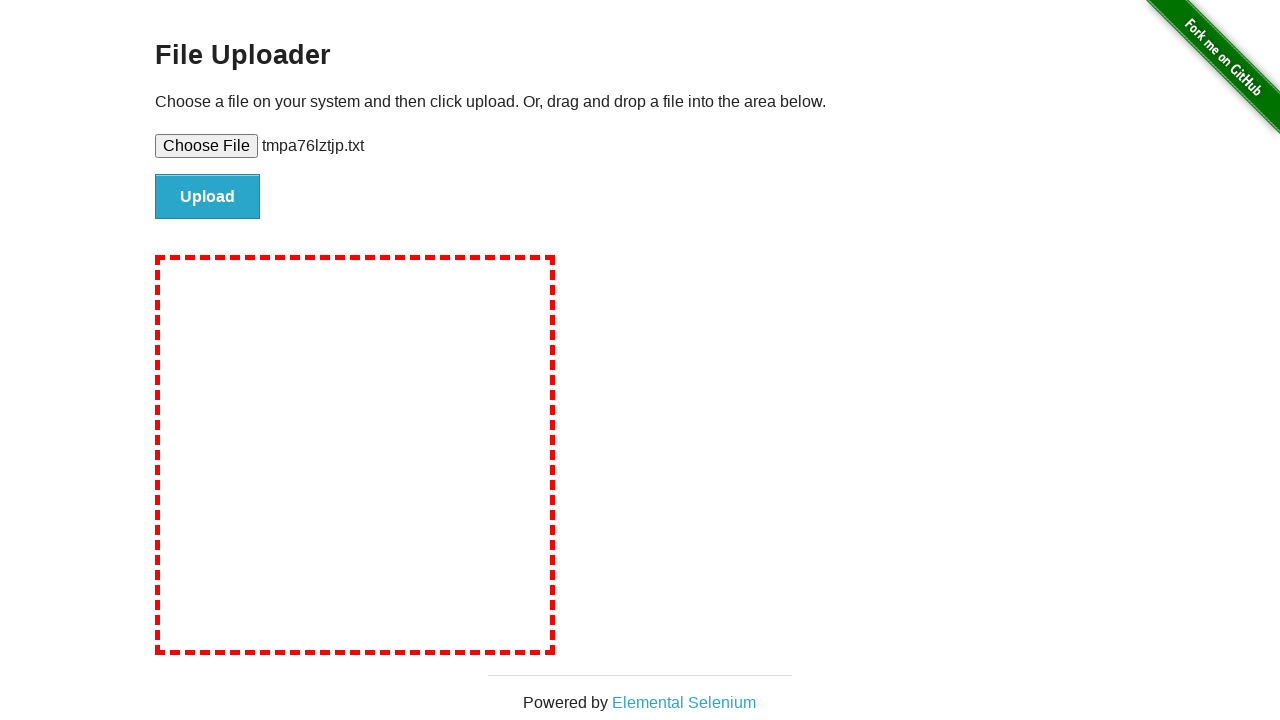

Clicked upload button to submit form at (208, 197) on #file-submit
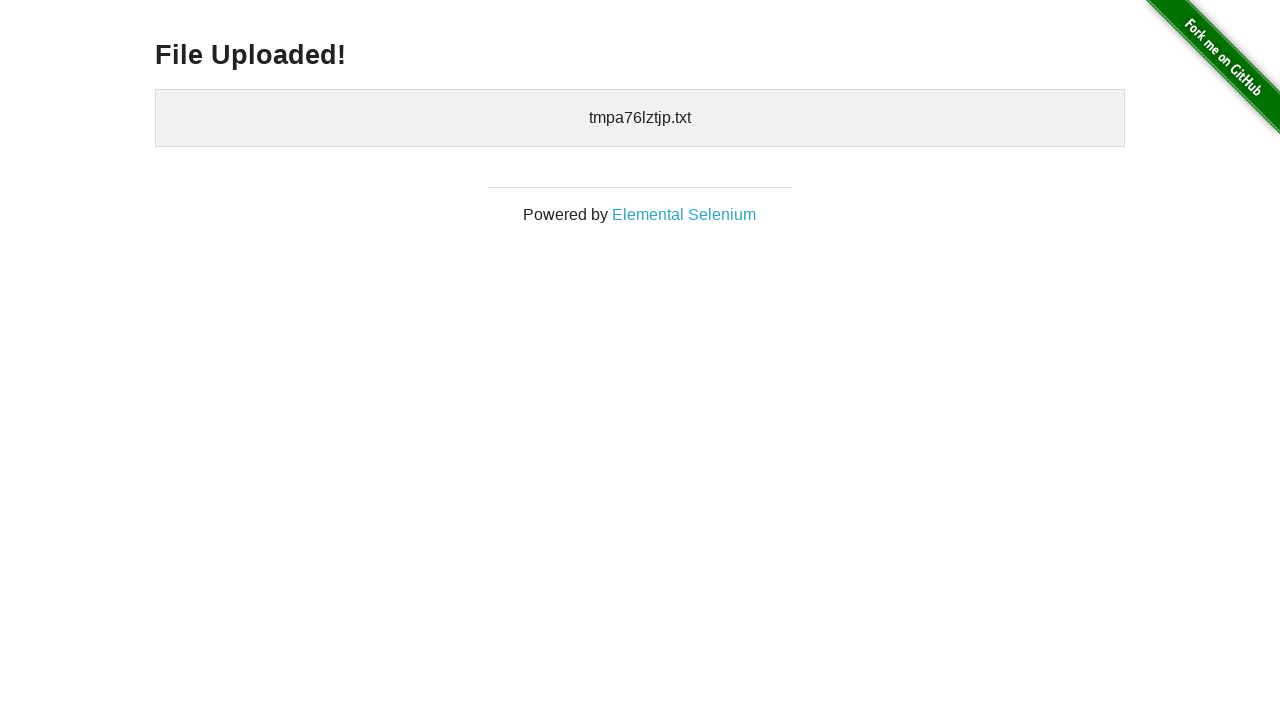

Upload confirmation page loaded
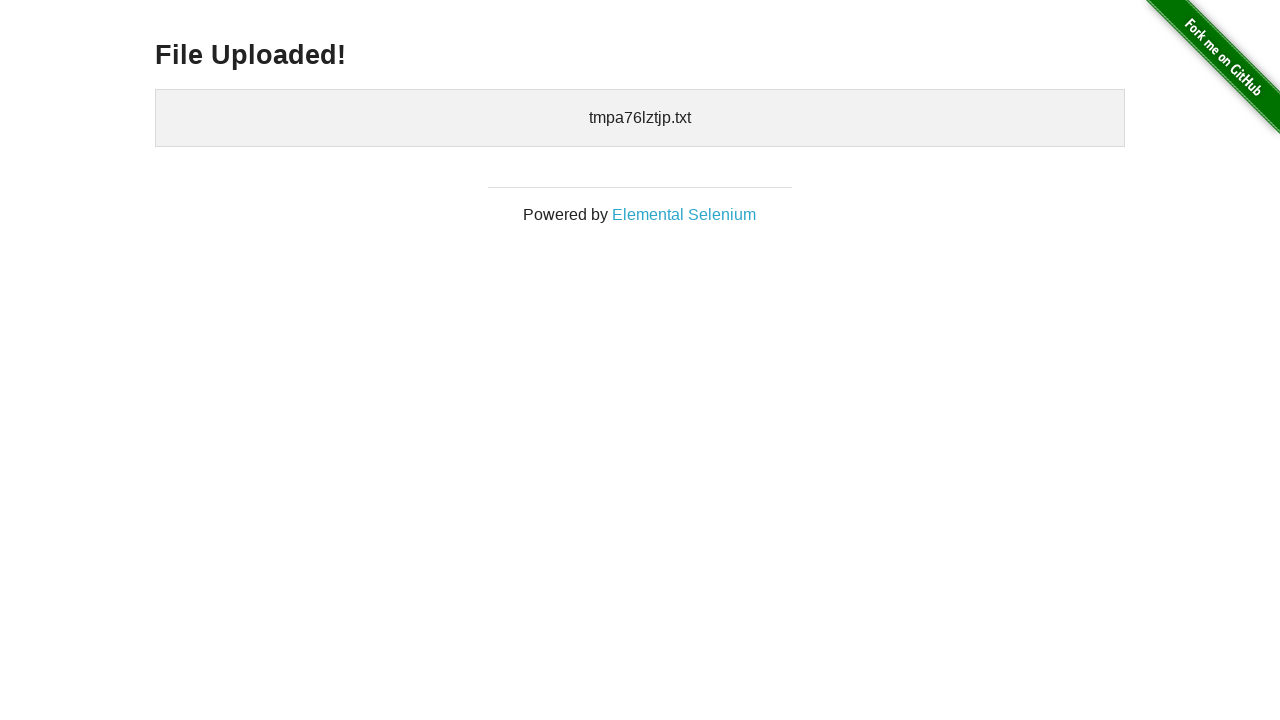

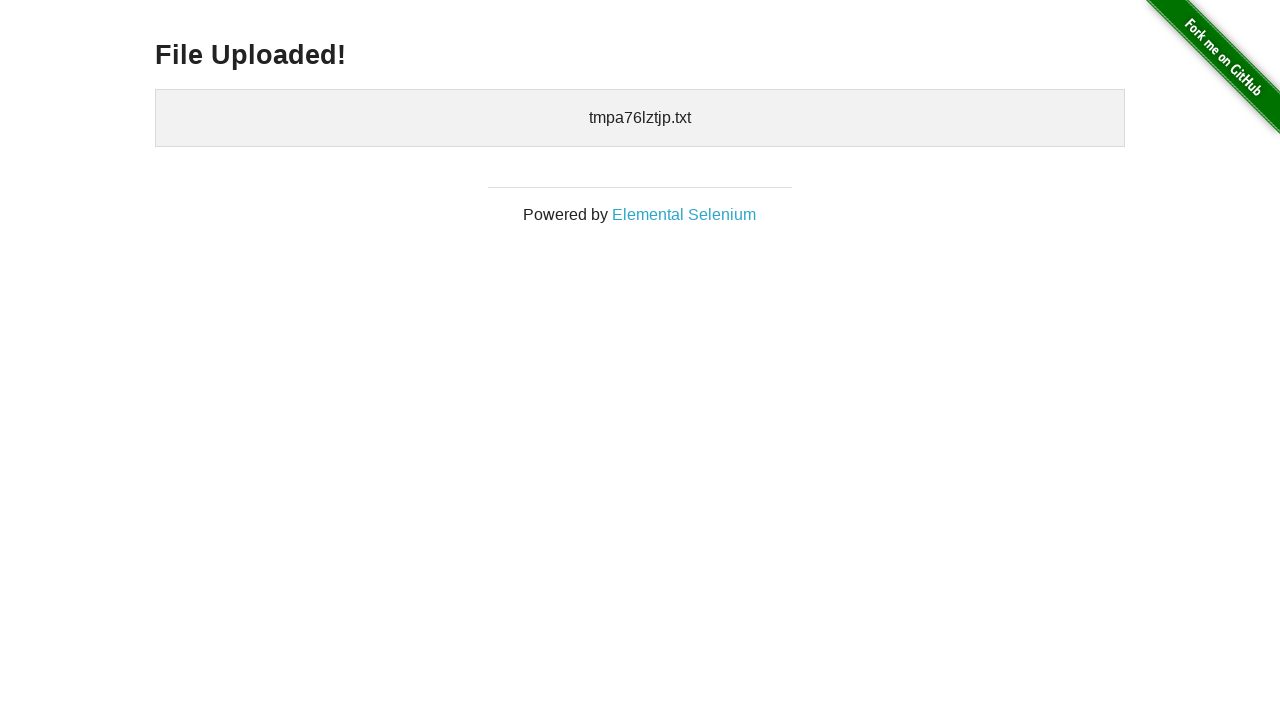